Tests selectable functionality by clicking on list items and grid items to select them

Starting URL: https://demoqa.com/selectable

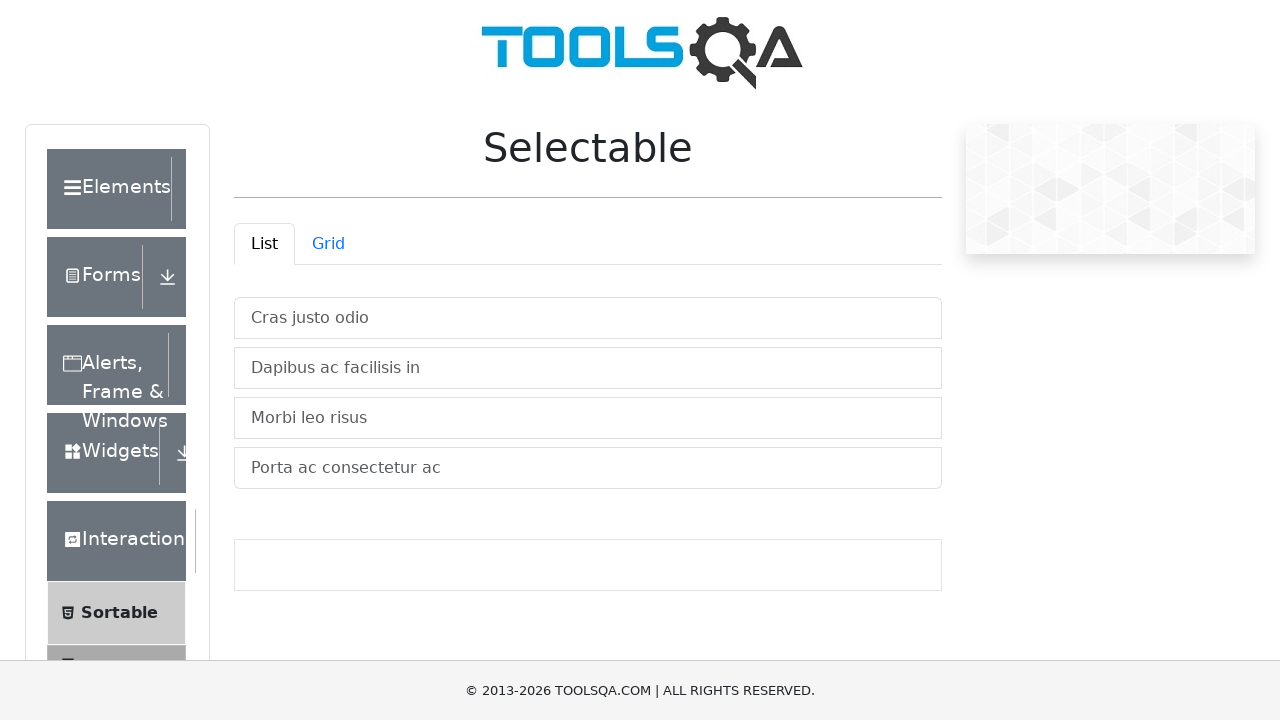

Clicked first list item to select it at (588, 318) on //*[@id="verticalListContainer"]/li[1]
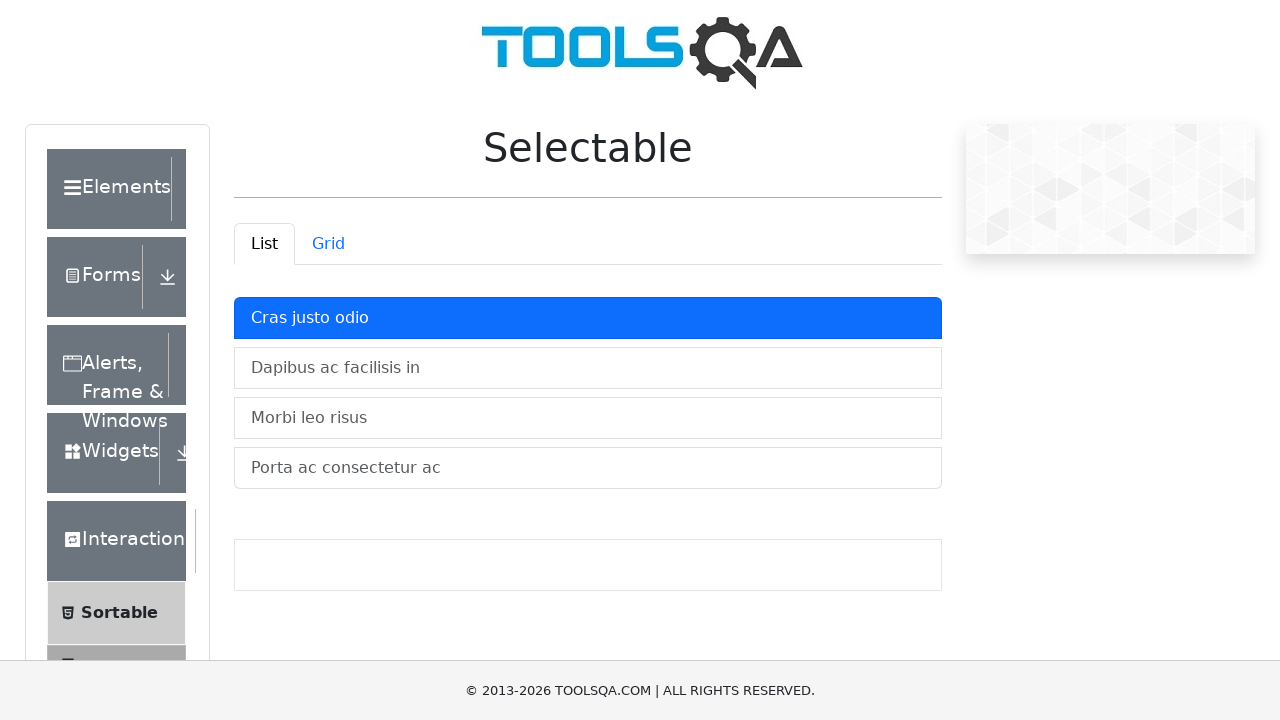

Clicked second list item to select it at (588, 368) on //*[@id="verticalListContainer"]/li[2]
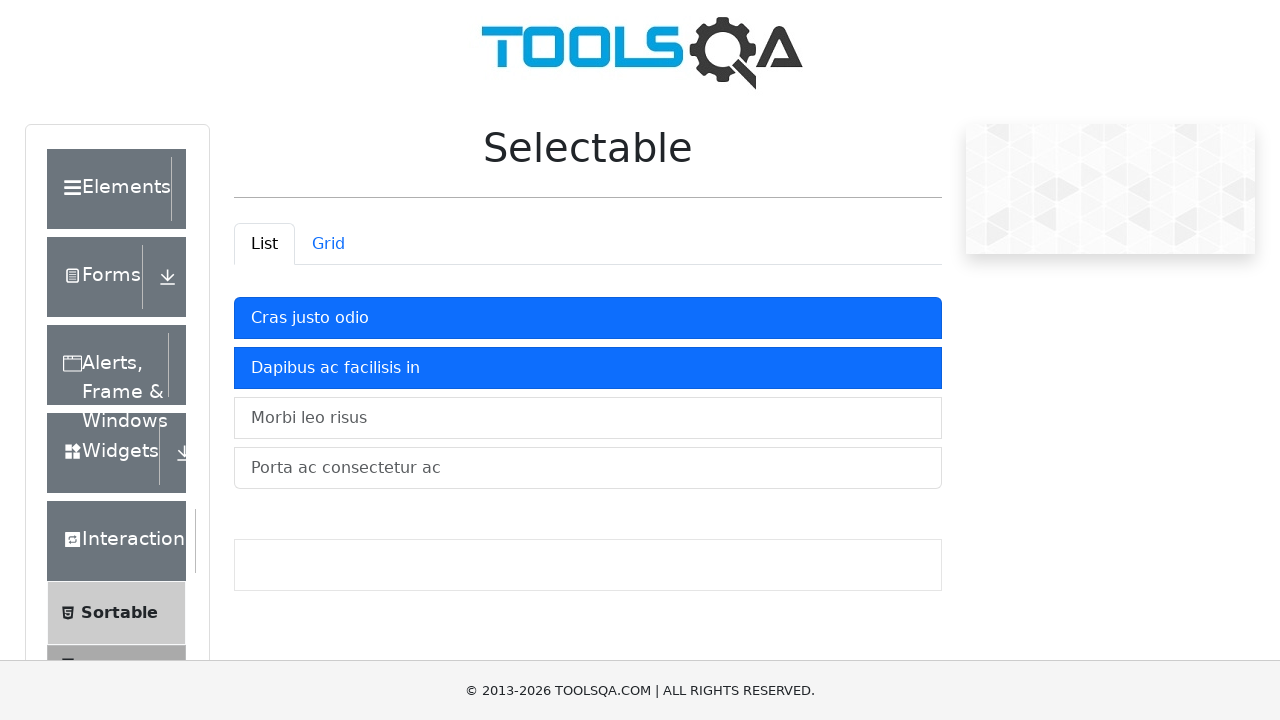

Waited 3 seconds for list selection to complete
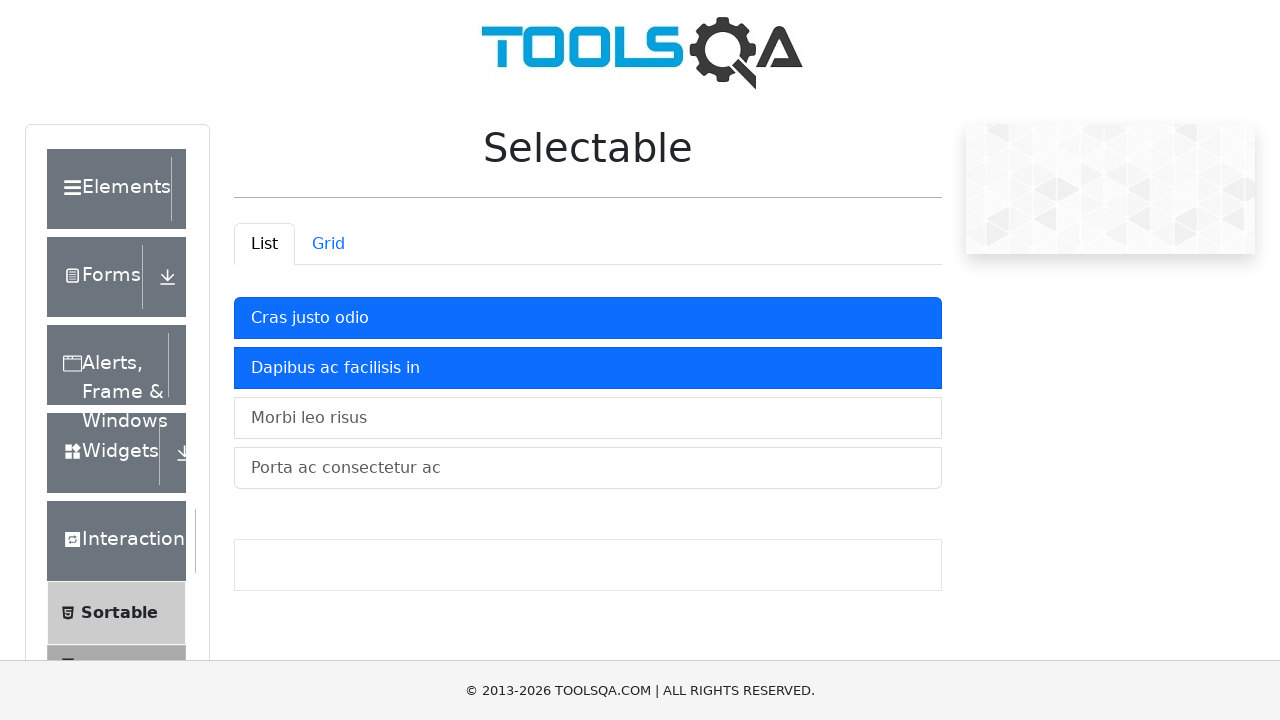

Clicked on grid tab to switch to grid view at (328, 244) on //*[@id="demo-tab-grid"]
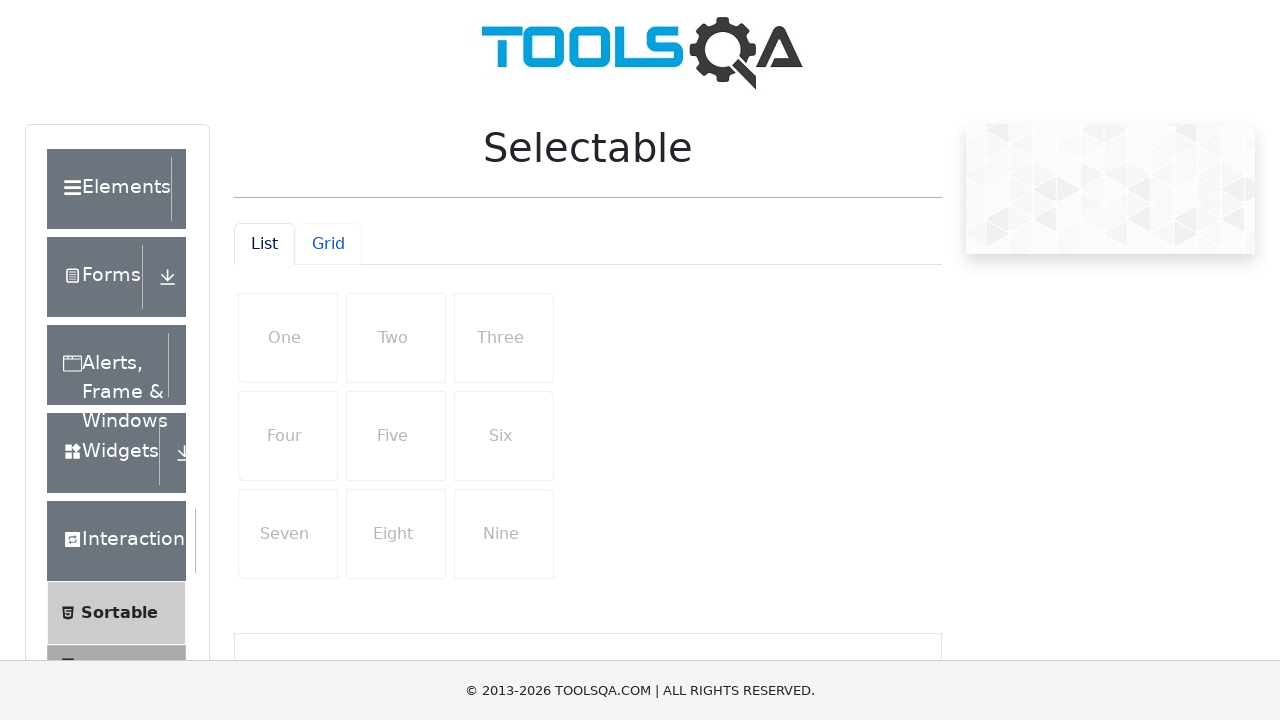

Clicked first grid item in row 1 to select it at (288, 338) on //*[@id="row1"]/li[1]
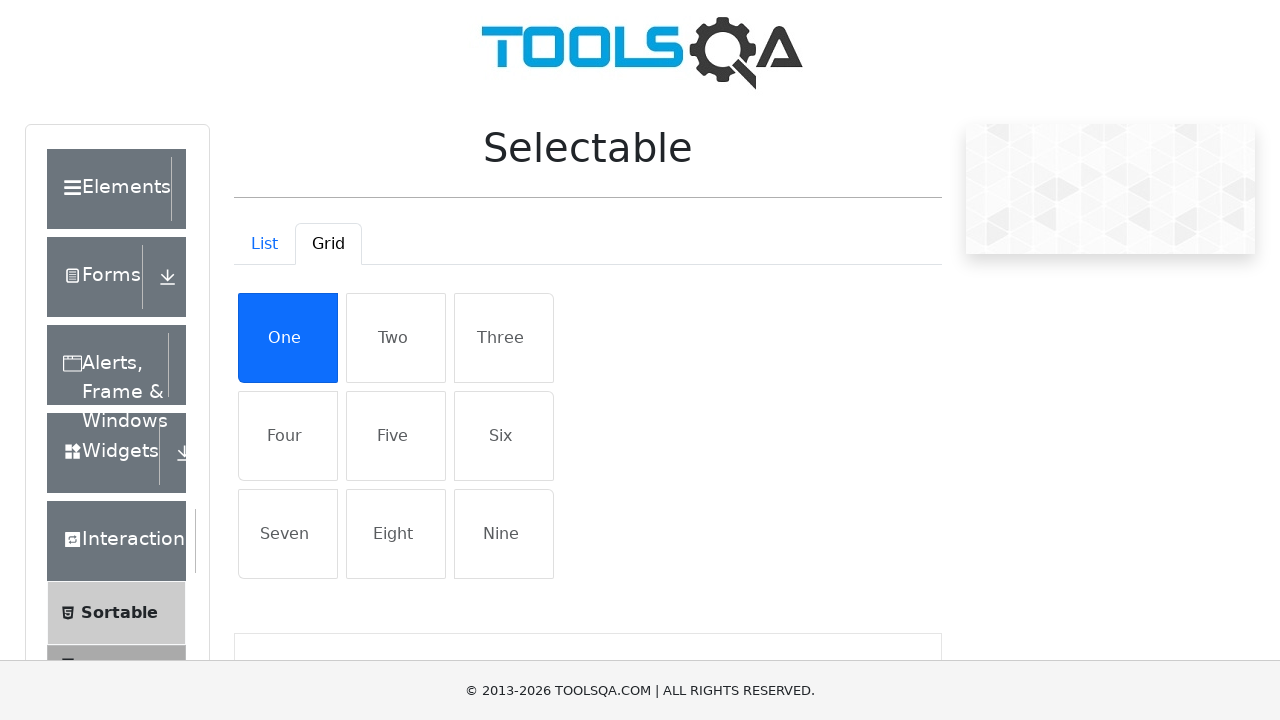

Waited 3 seconds for grid item selection to complete
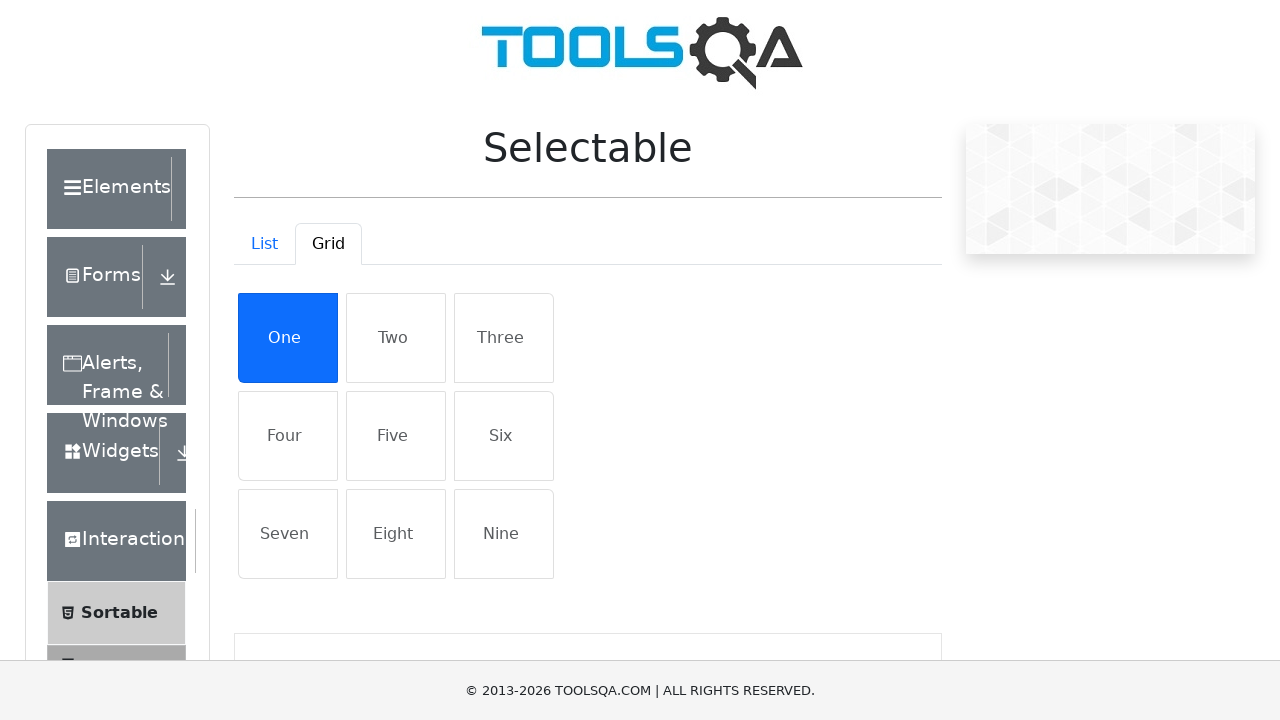

Clicked second grid item in row 1 to select it at (396, 338) on //*[@id="row1"]/li[2]
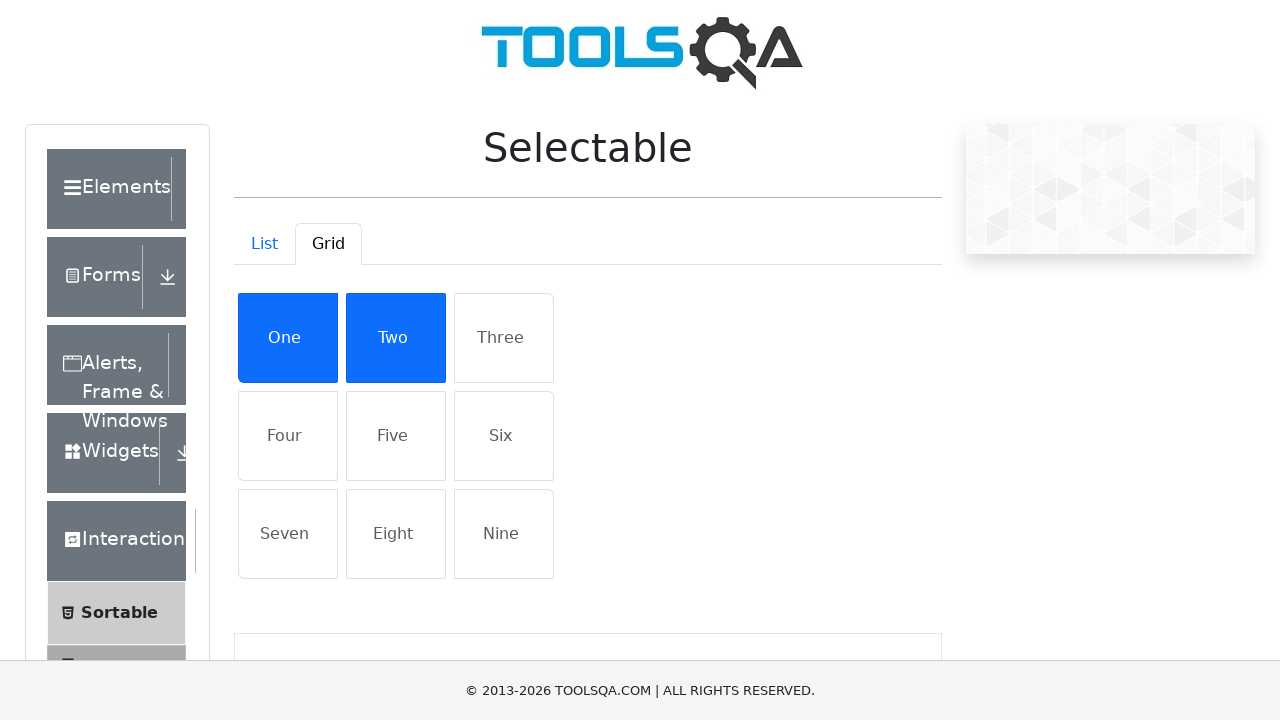

Clicked third grid item in row 3 to select it at (504, 534) on //*[@id="row3"]/li[3]
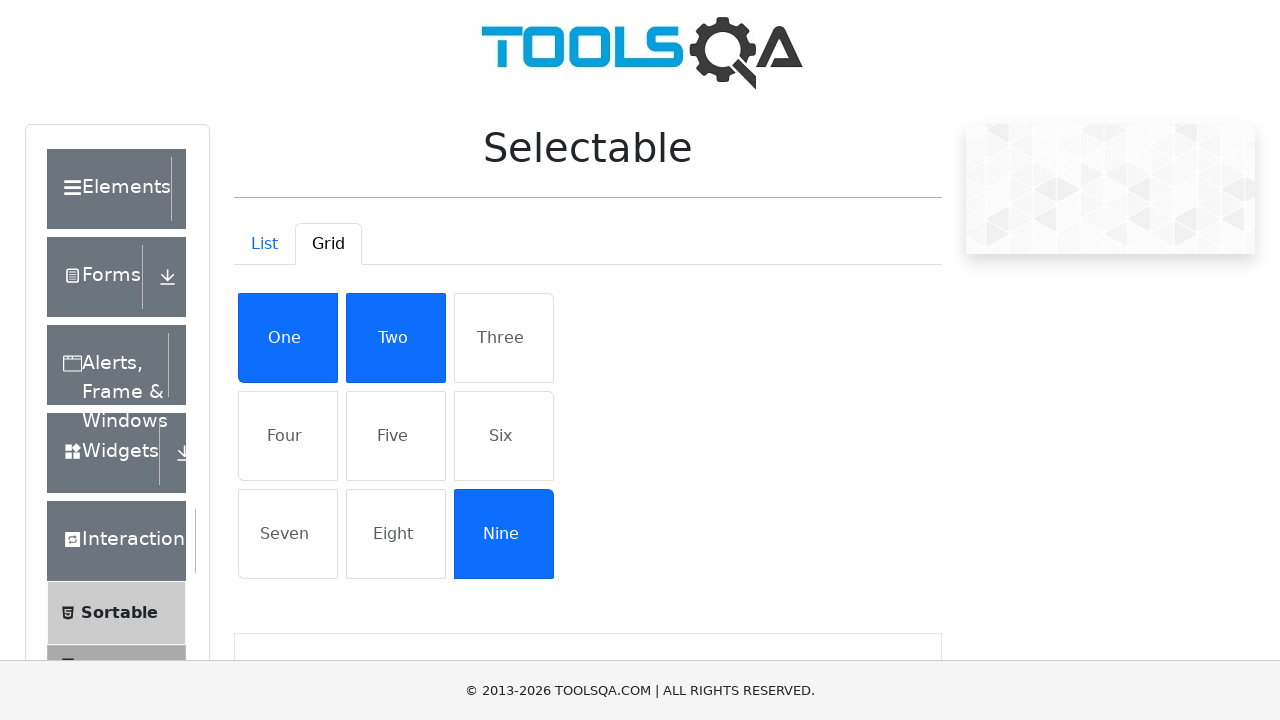

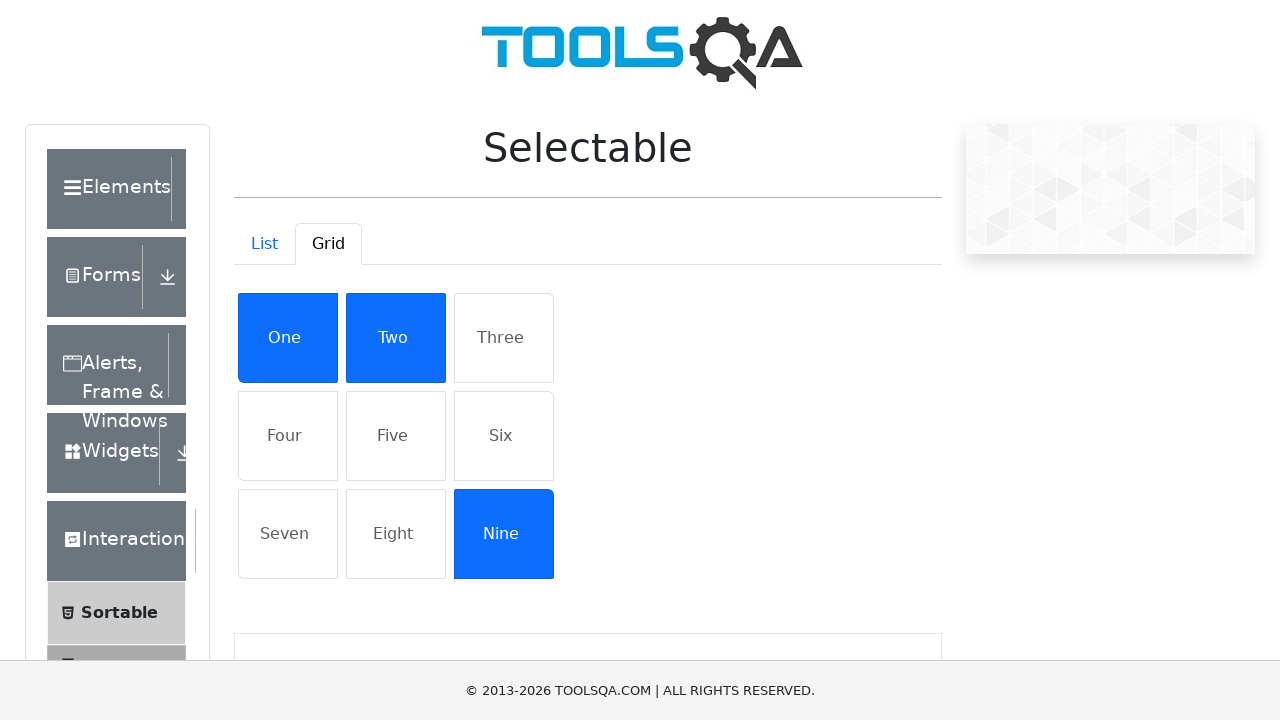